Tests form filling on an Angular practice page by entering a name and email, then interacting with a dropdown selector

Starting URL: https://rahulshettyacademy.com/angularpractice/

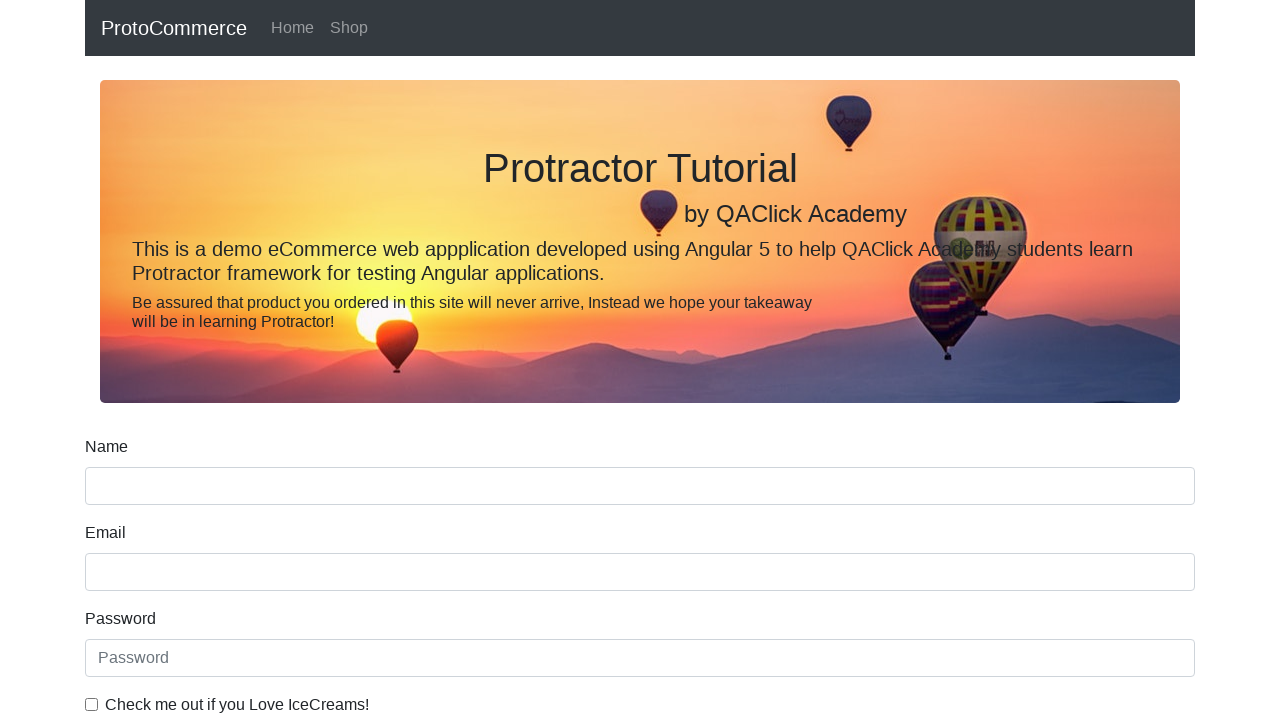

Filled name field with 'Rahul' on [name='name']
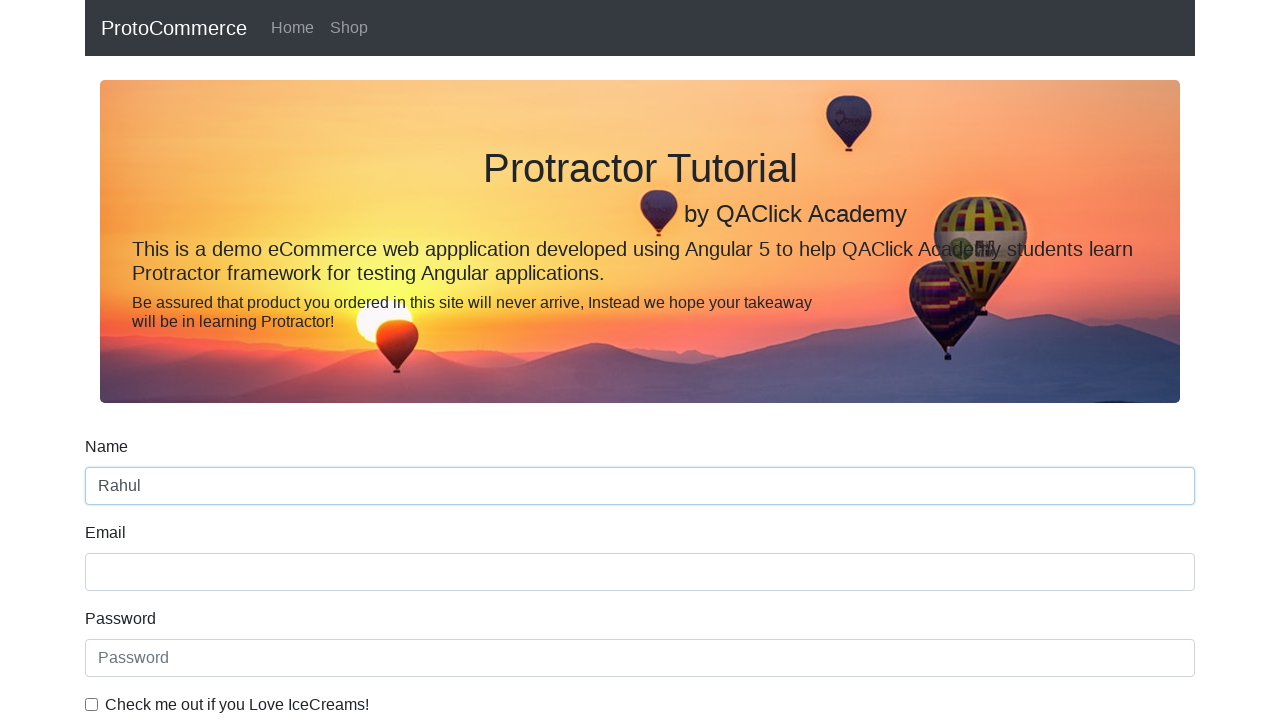

Filled email field with 'Shetty' on input[name='email']
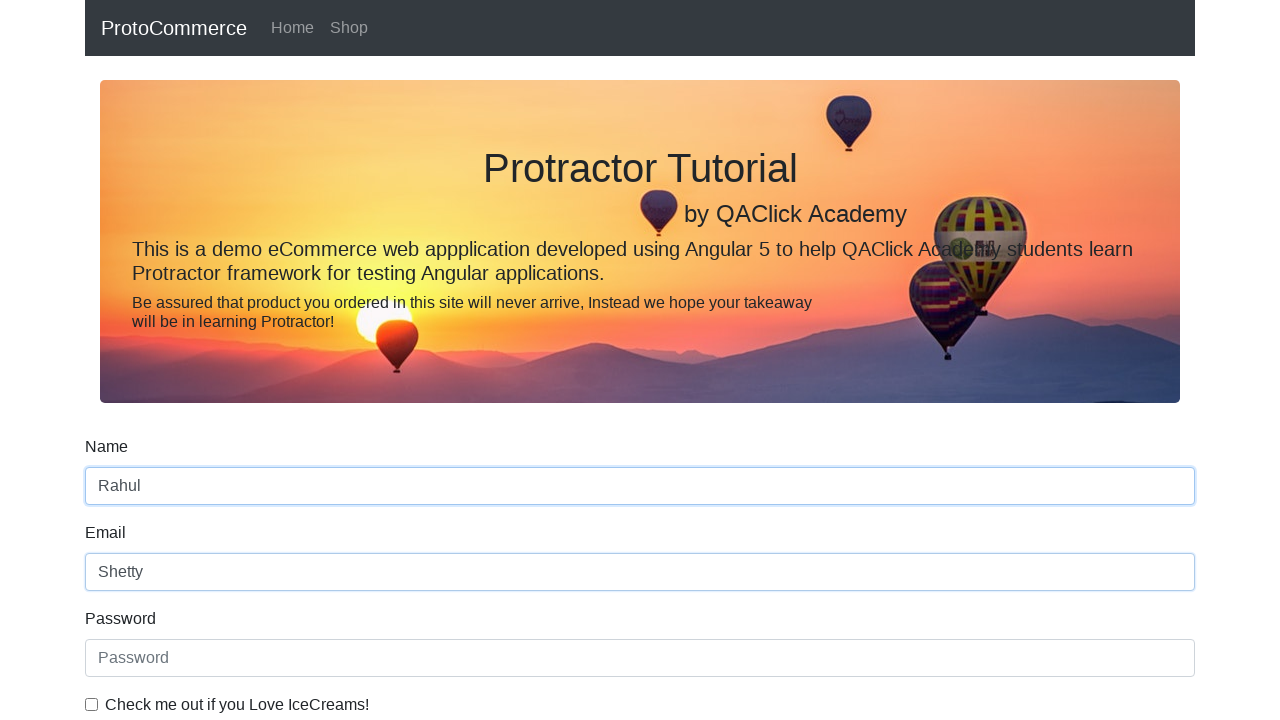

Clicked on the dropdown selector at (640, 360) on #exampleFormControlSelect1
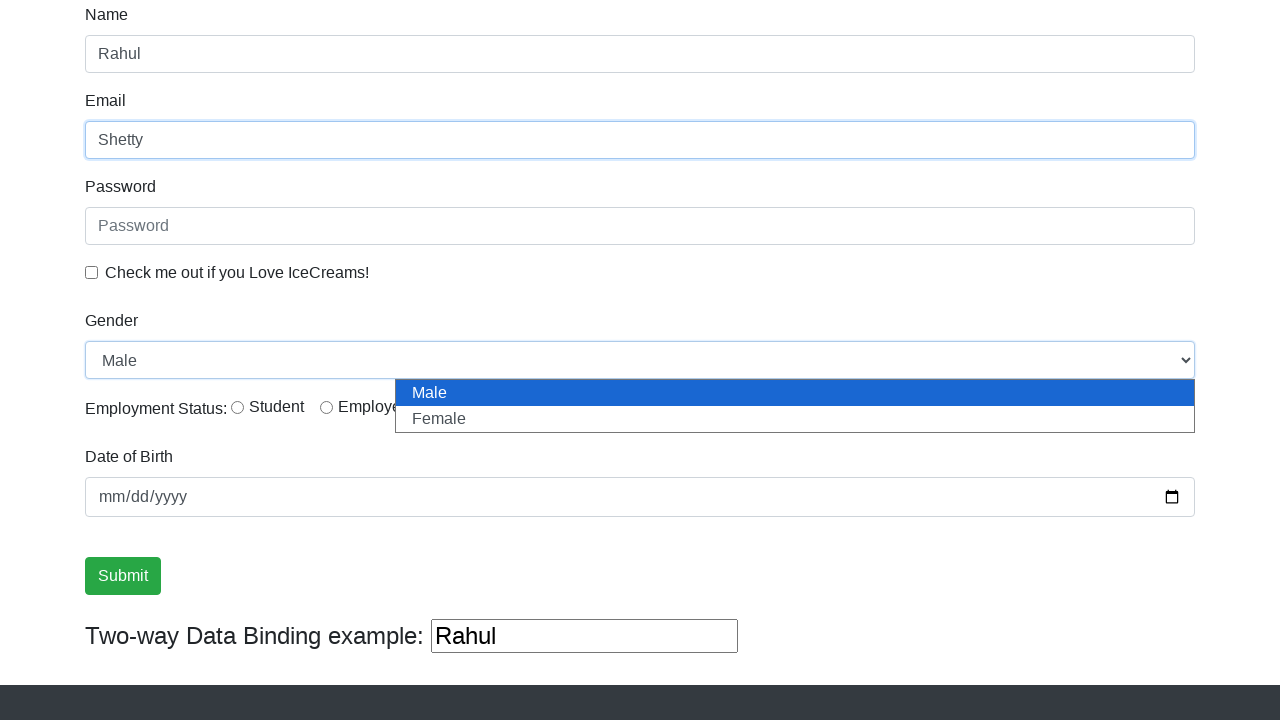

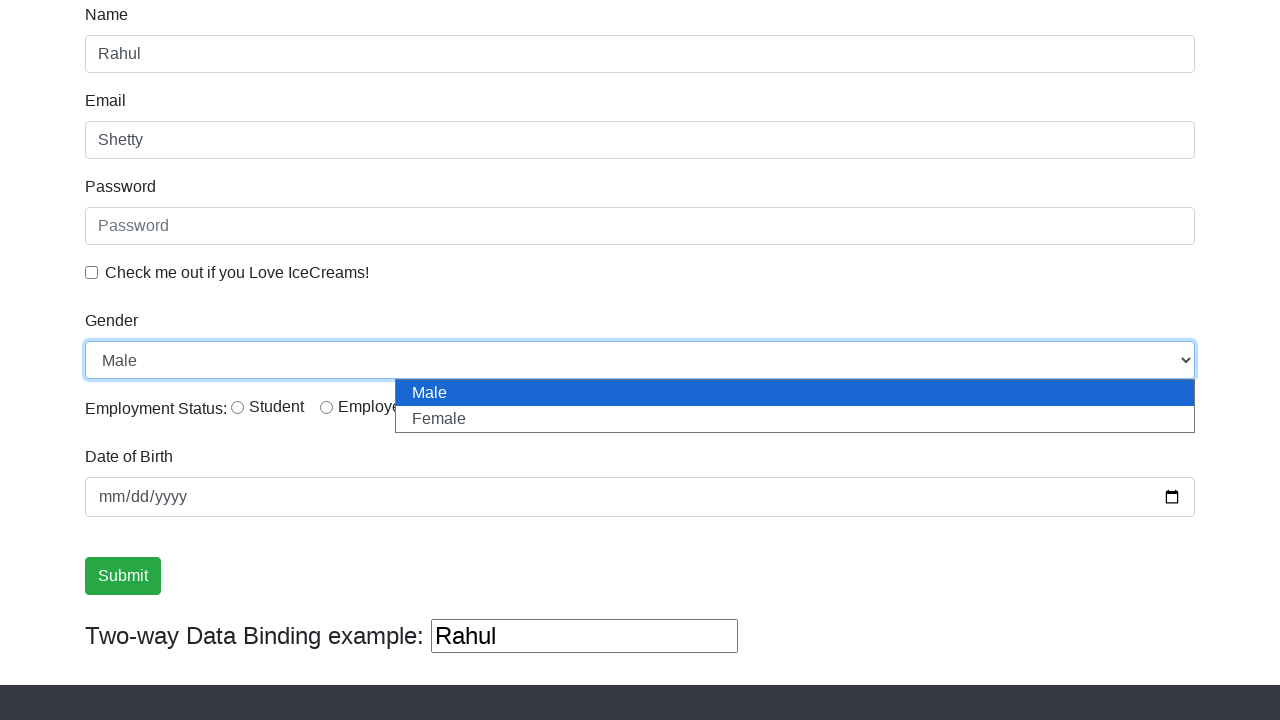